Tests JavaScript alert handling on demoqa.com by triggering a timed alert, accepting it, then triggering a prompt alert, entering text, and accepting it.

Starting URL: https://demoqa.com/alerts

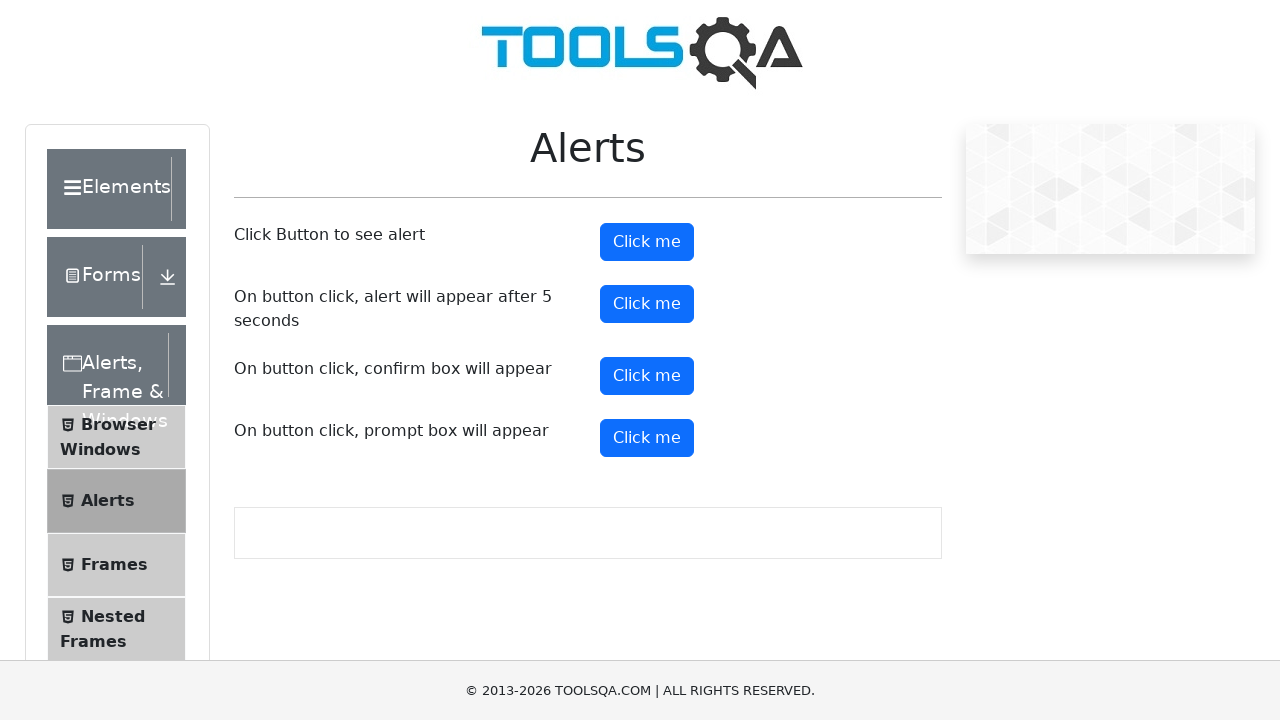

Scrolled timer alert button into view
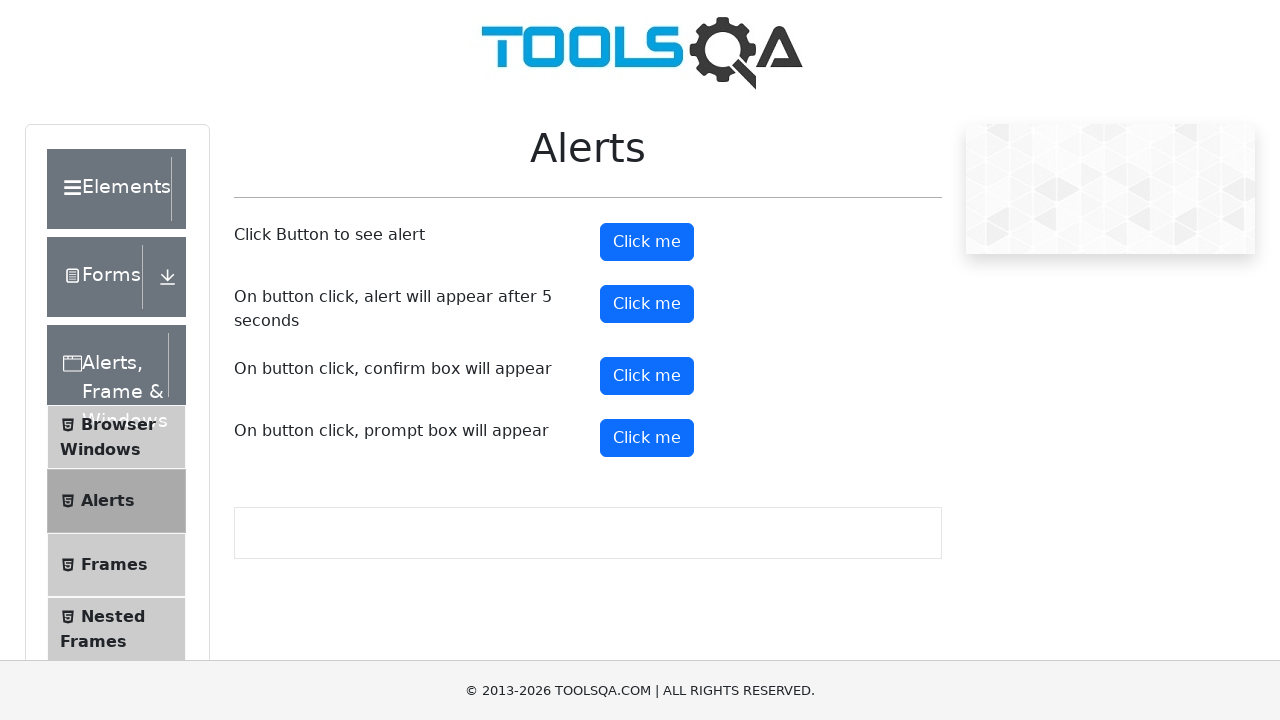

Set up dialog handler for timer alert
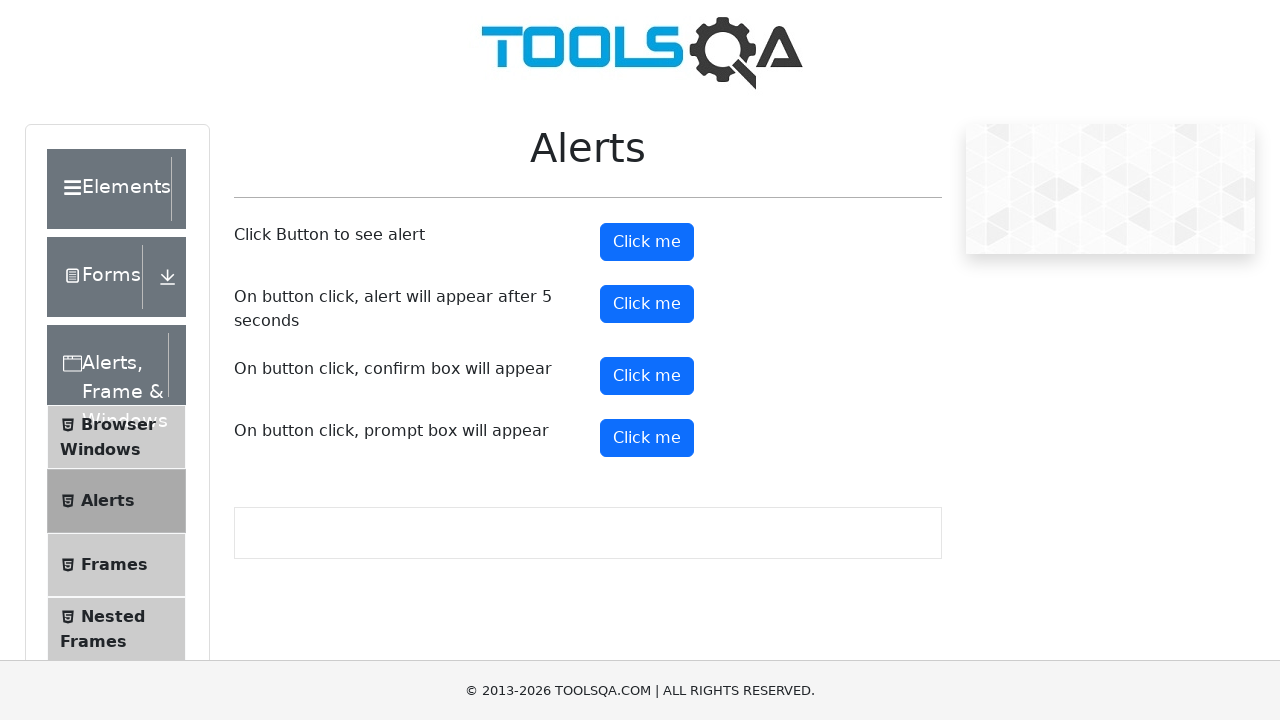

Clicked timer alert button at (647, 304) on xpath=//button[@id='timerAlertButton']
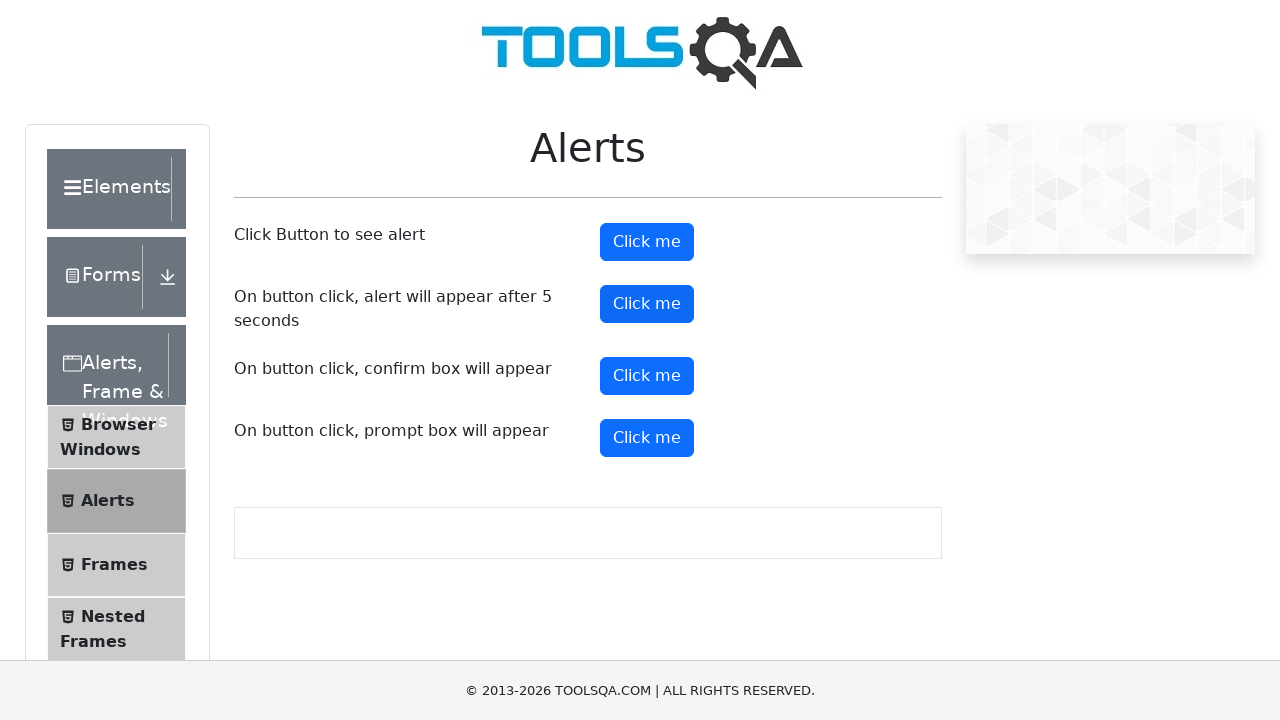

Waited 6 seconds for timer alert to trigger and be accepted
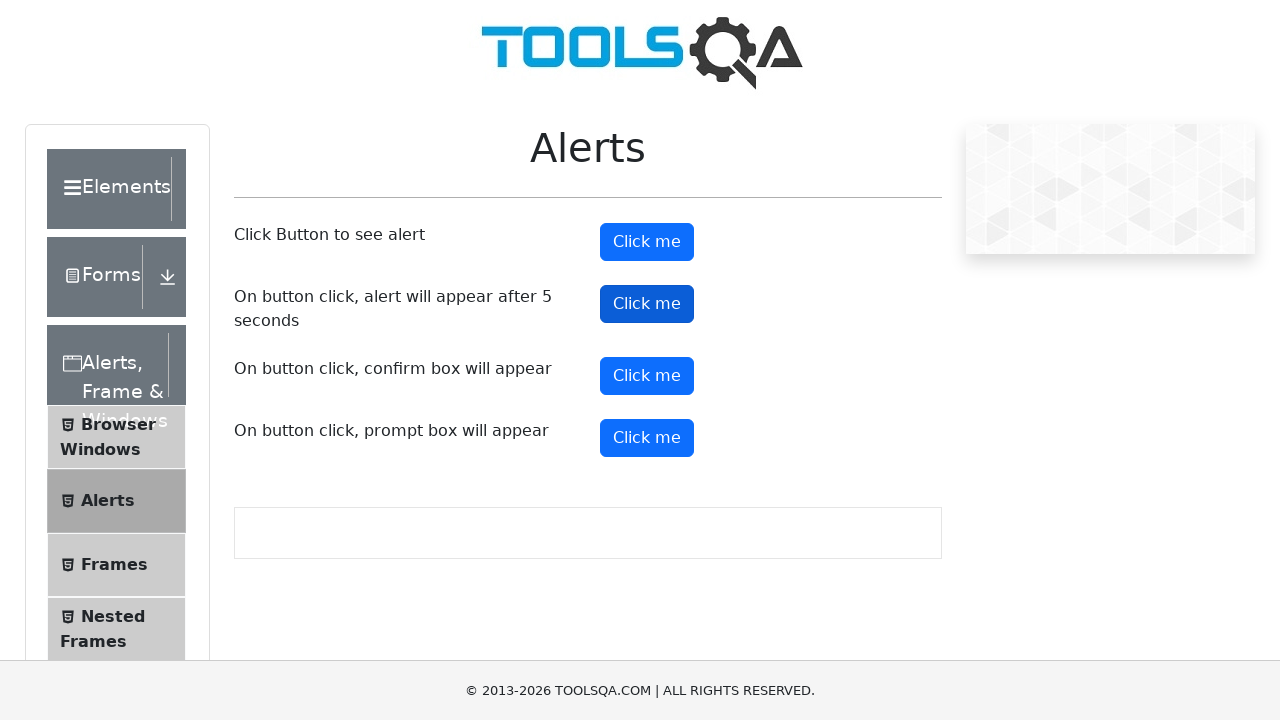

Scrolled prompt button into view
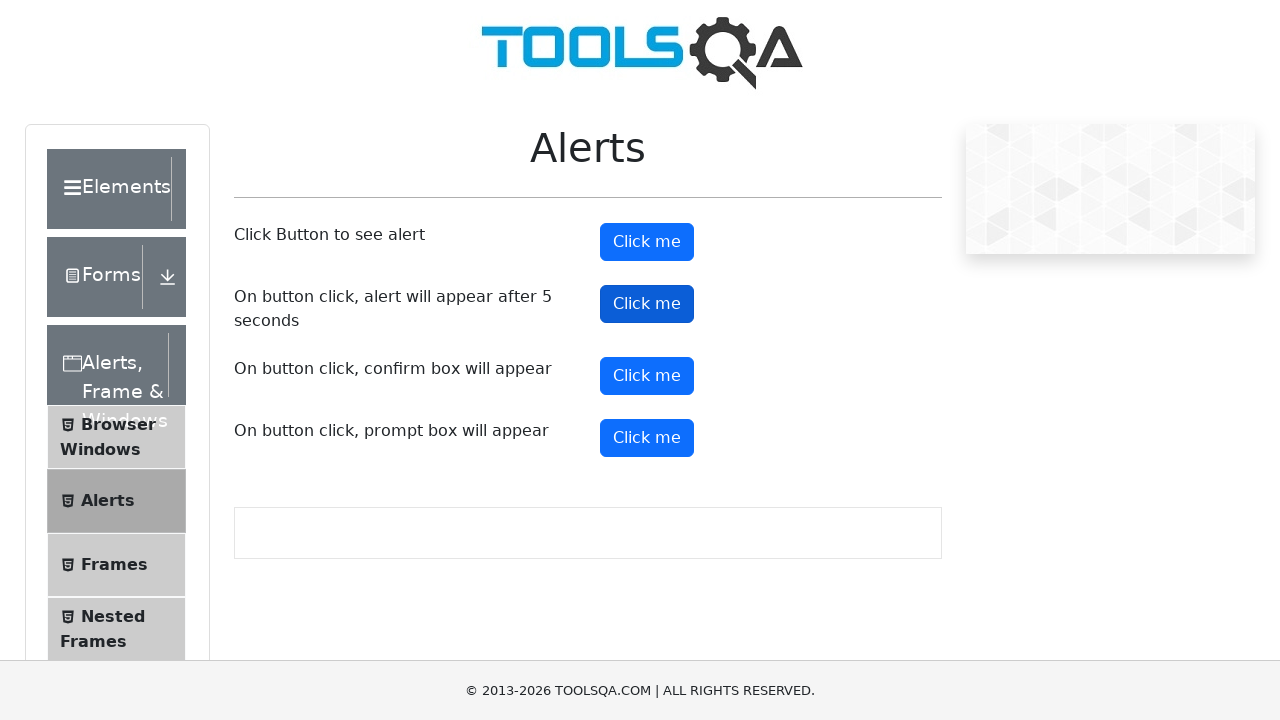

Set up dialog handler for prompt alert with 'selenium' text
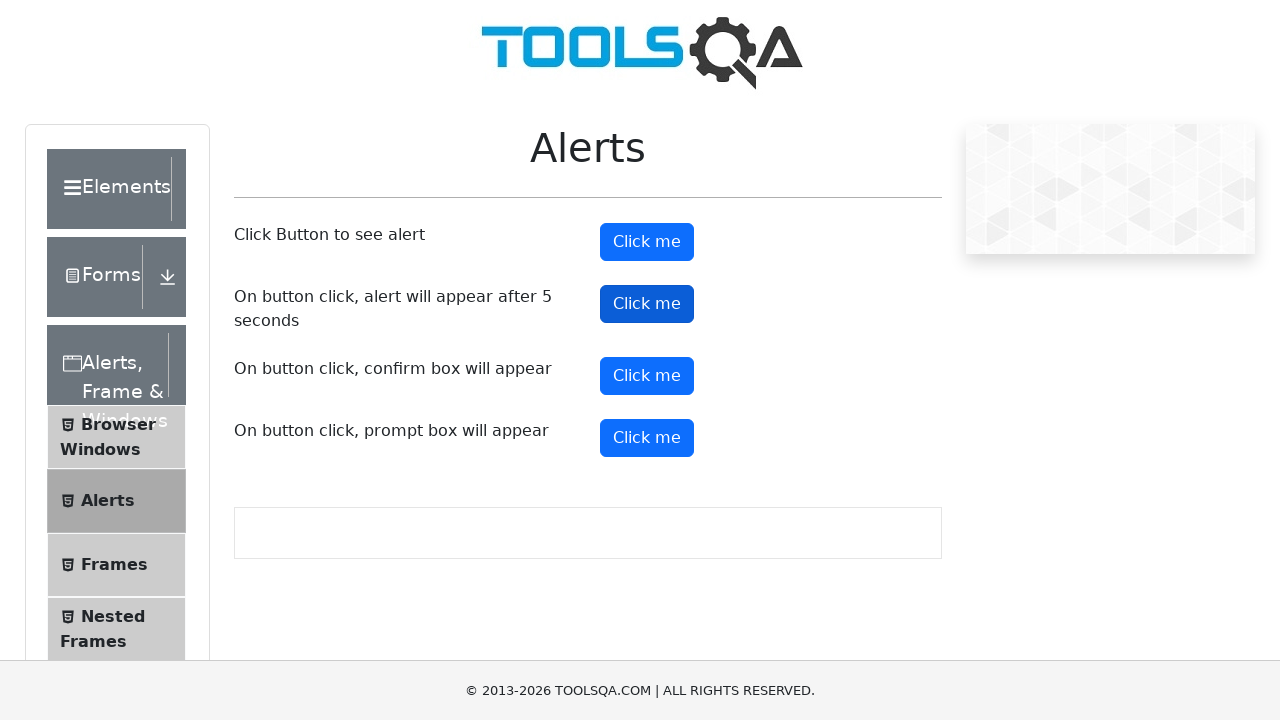

Clicked prompt button at (647, 438) on xpath=//button[@id='promtButton']
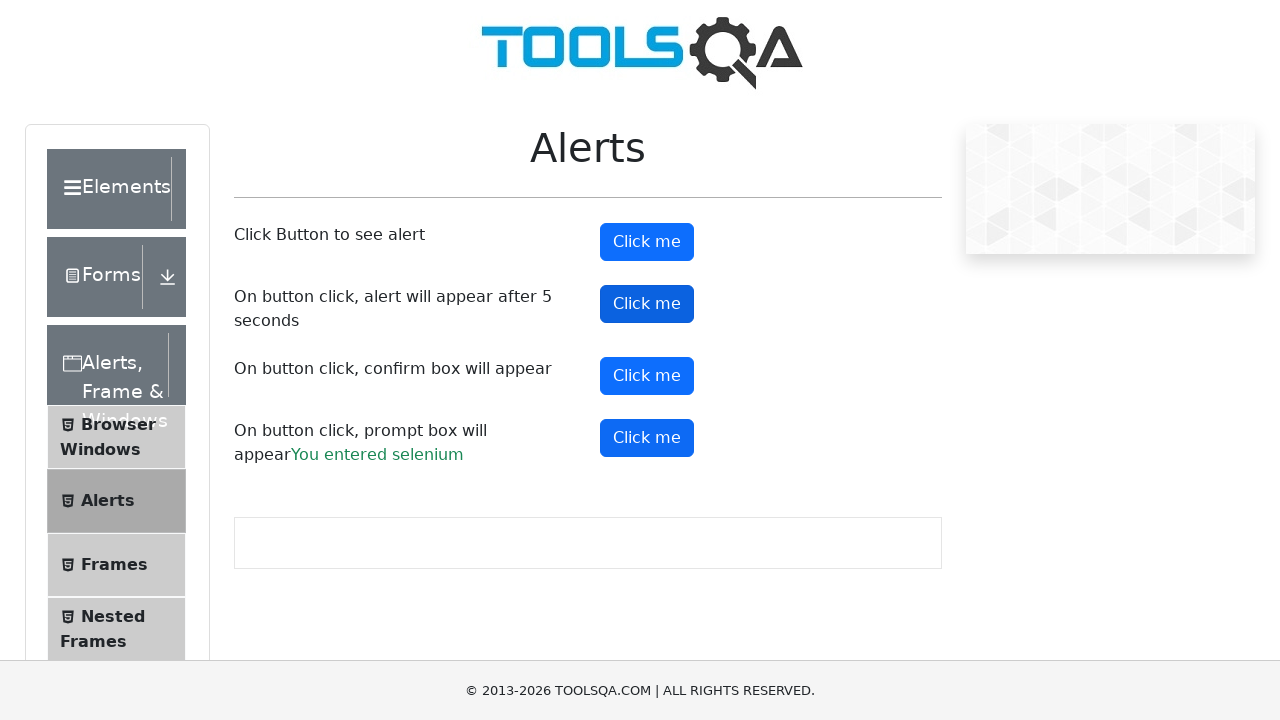

Prompt result element appeared on the page
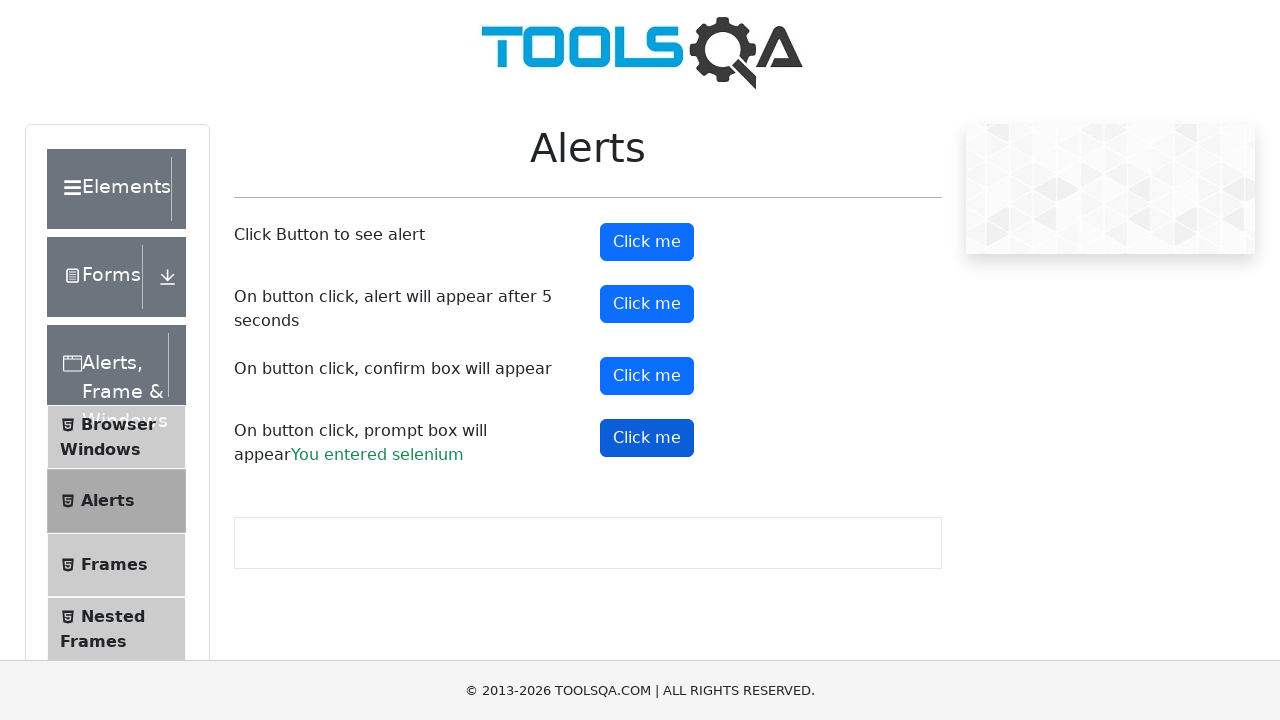

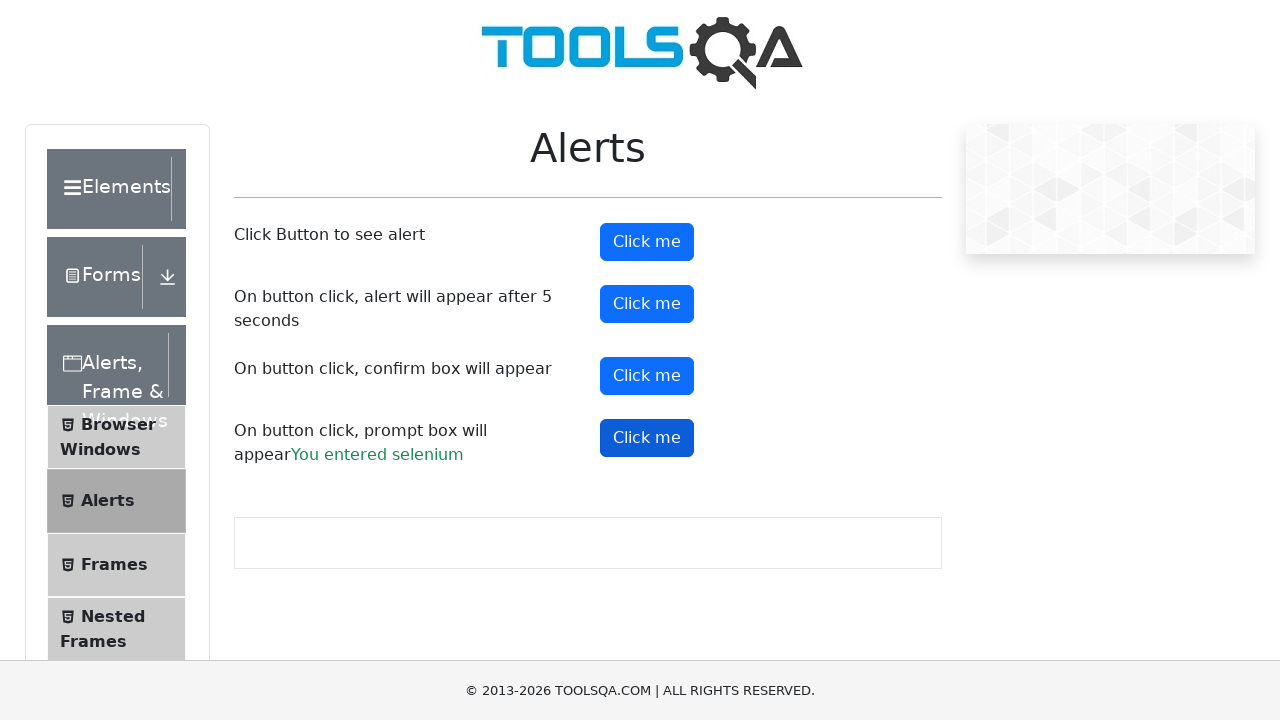